Navigates to SpiceJet website and finds all discount checkbox elements, iterating through them to get their text values

Starting URL: https://www.spicejet.com/

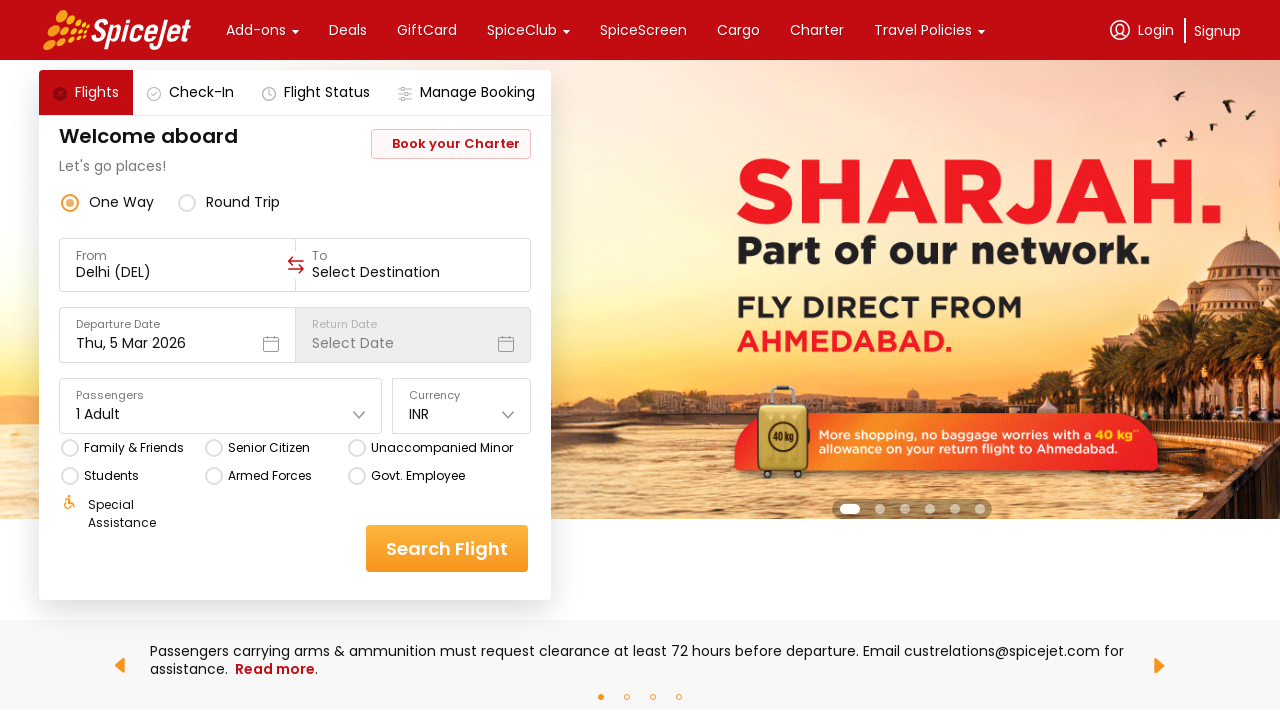

Waited 5000ms for page to load and discount checkboxes to become visible
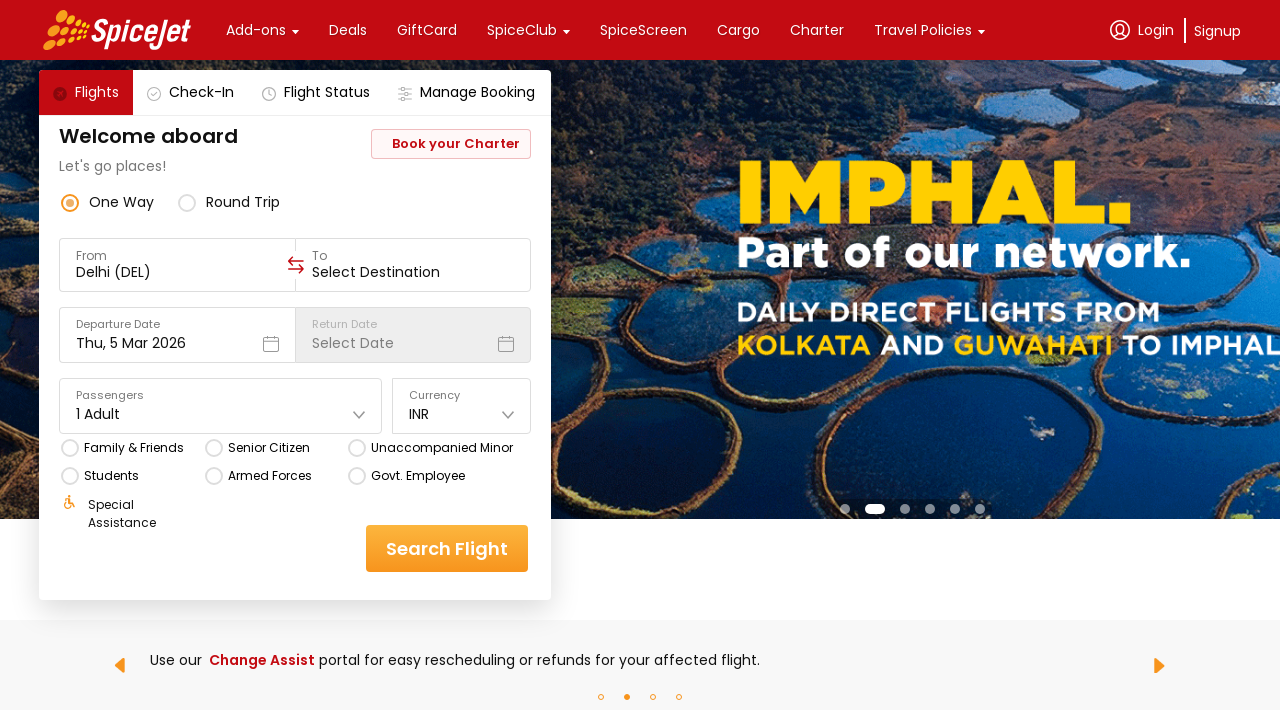

Located all discount checkbox elements
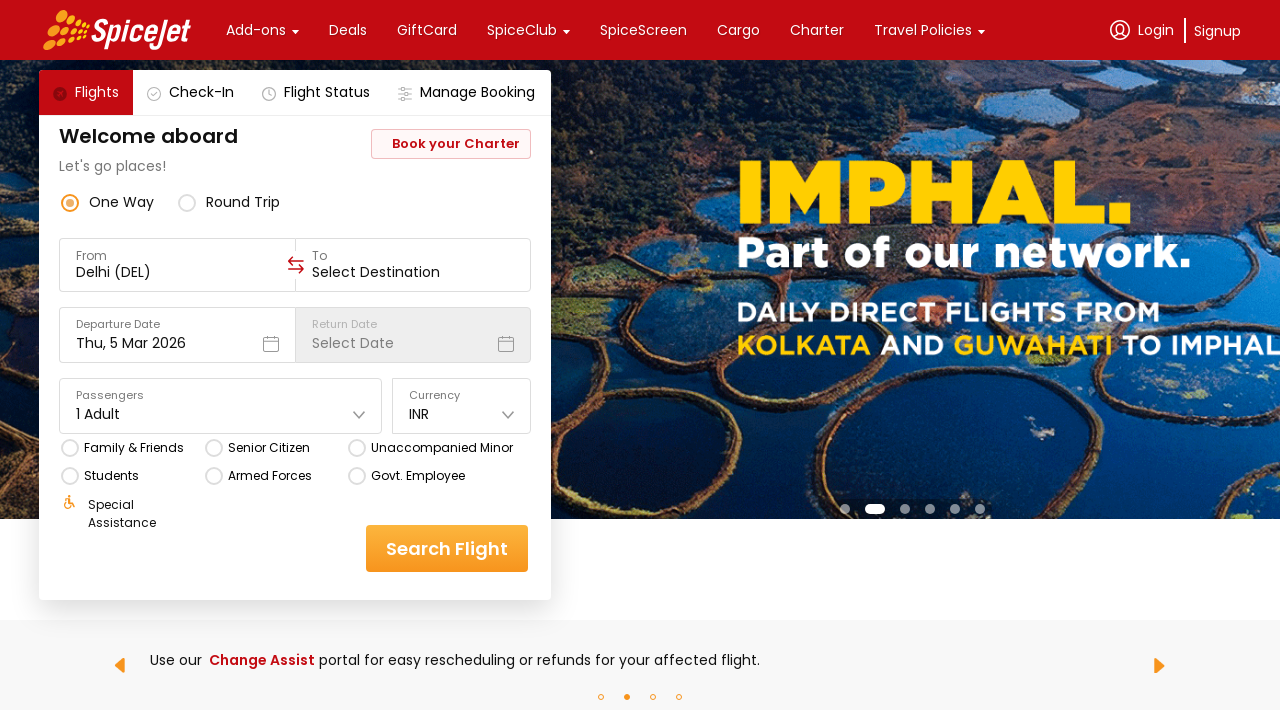

Found 0 discount checkbox elements
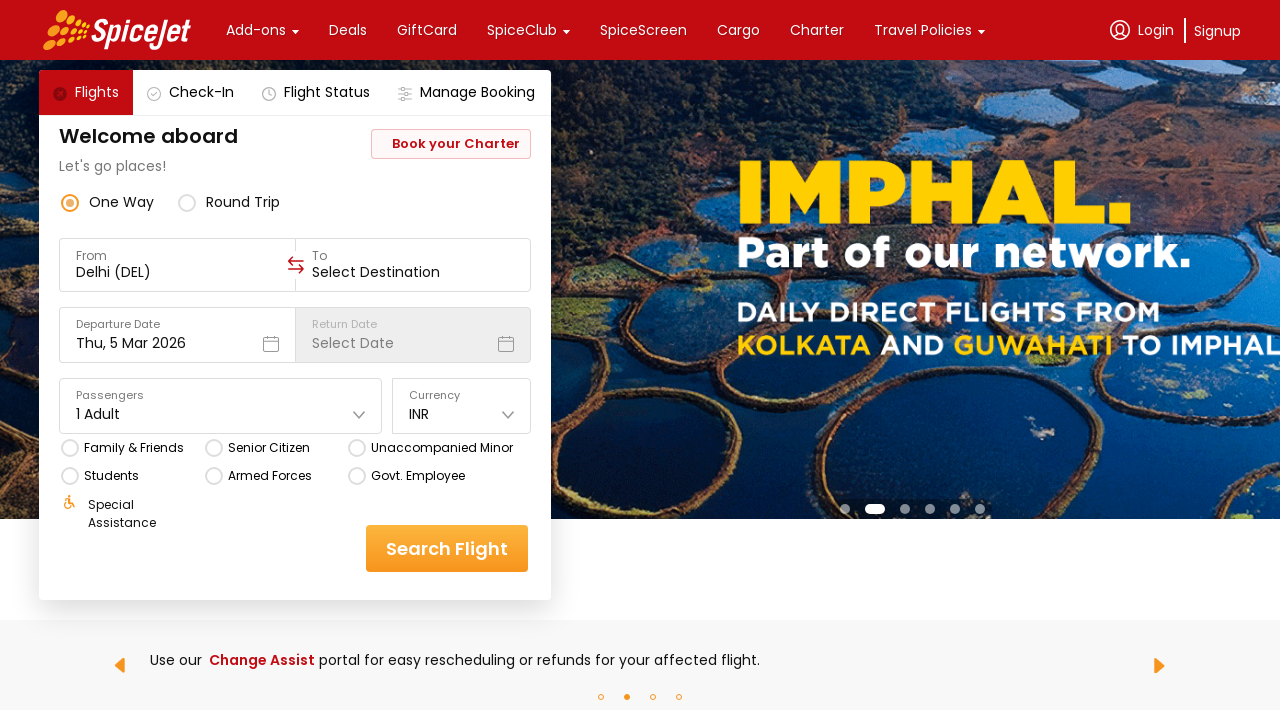

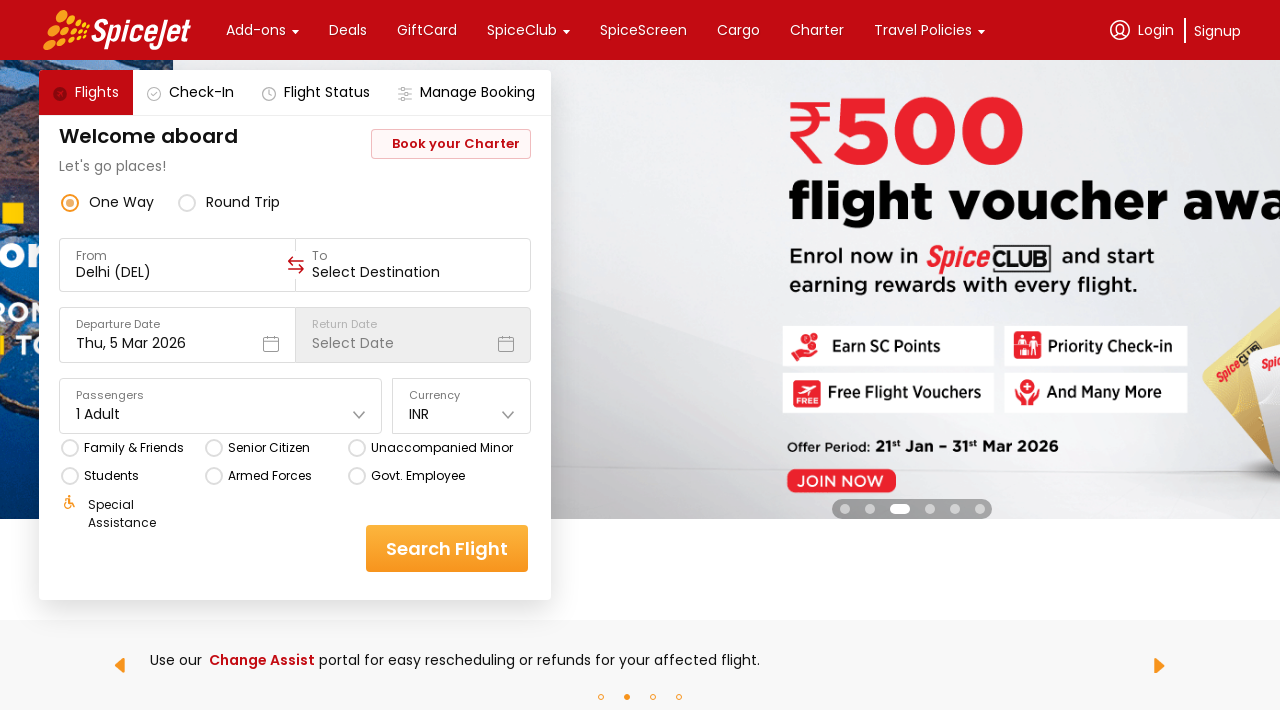